Tests hover functionality by sequentially hovering over each menu item in the navigation menu

Starting URL: https://artoftesting.com/sampleSiteForSelenium

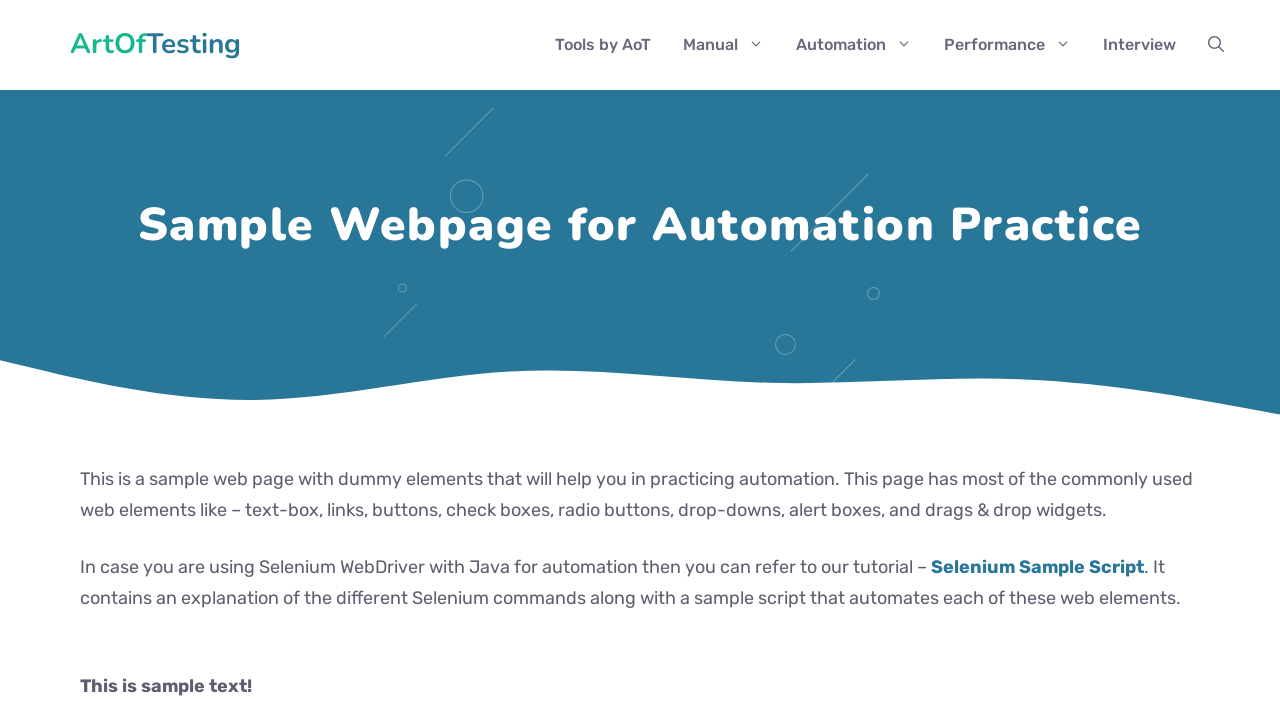

Navigated to sample site for Selenium
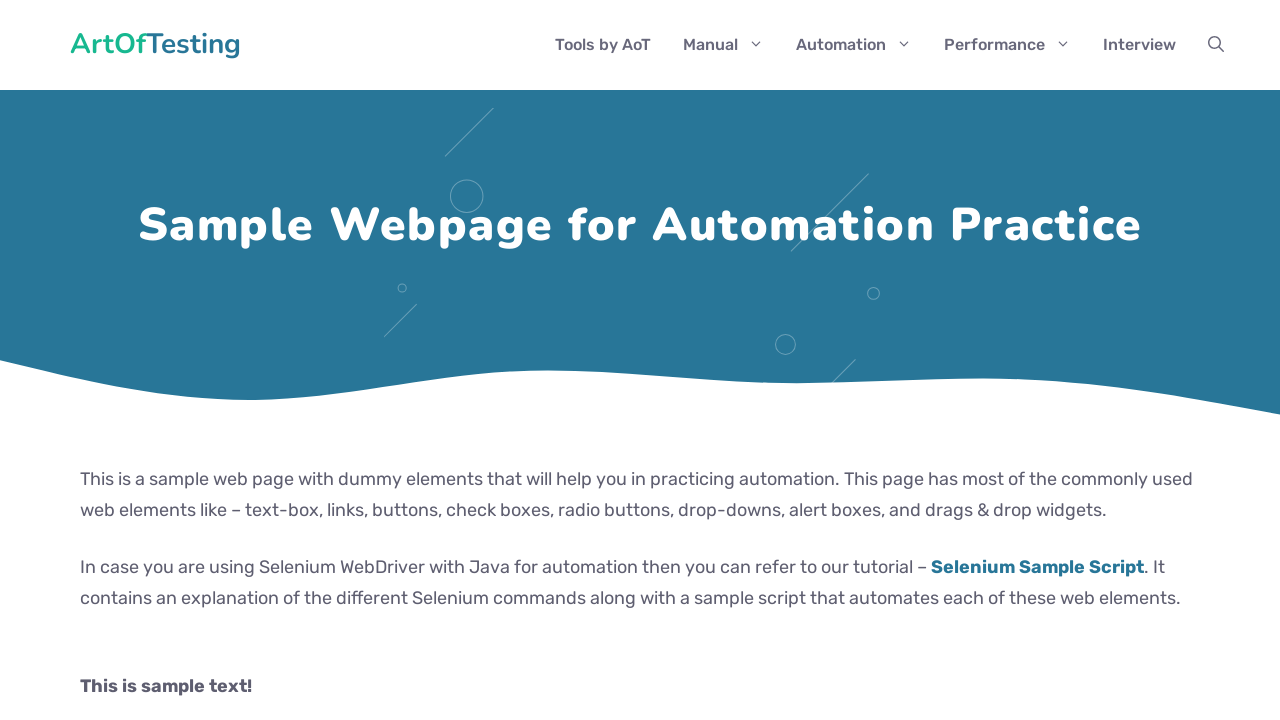

Located all menu items in navigation menu
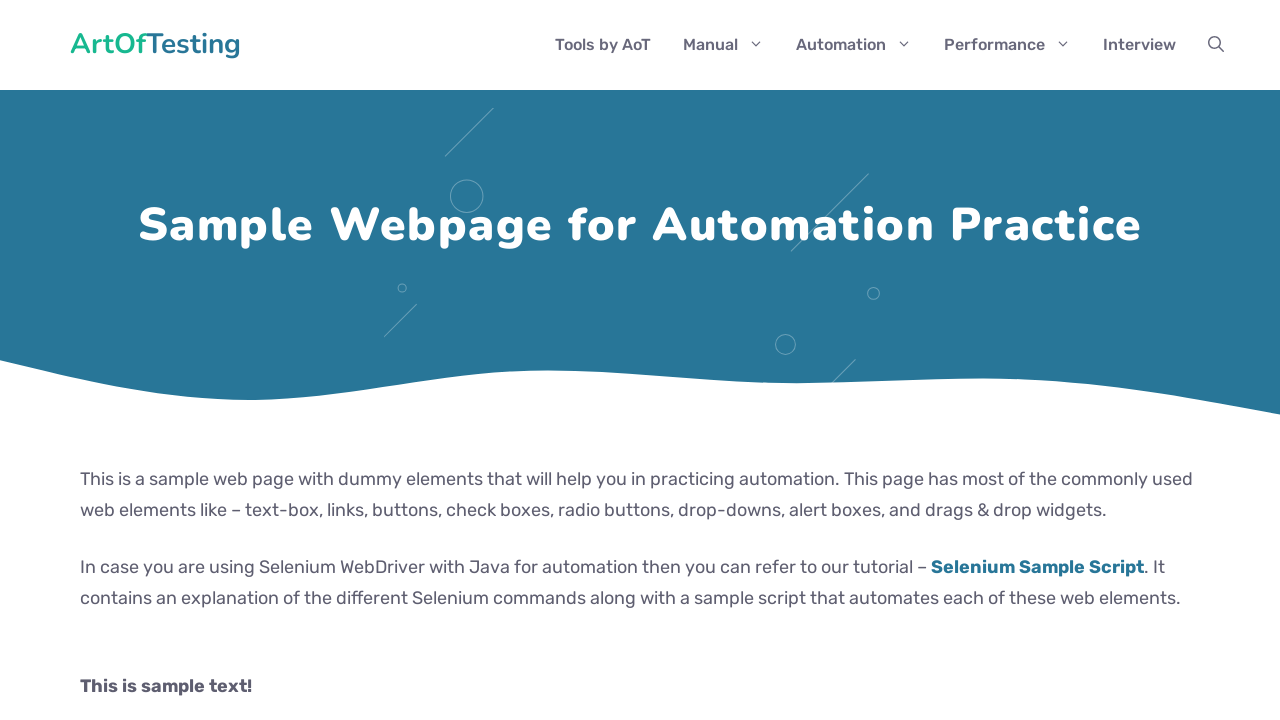

Hovered over menu item 1 at (603, 45) on xpath=//ul[@id='menu-artoftestingmenu']/li/a >> nth=0
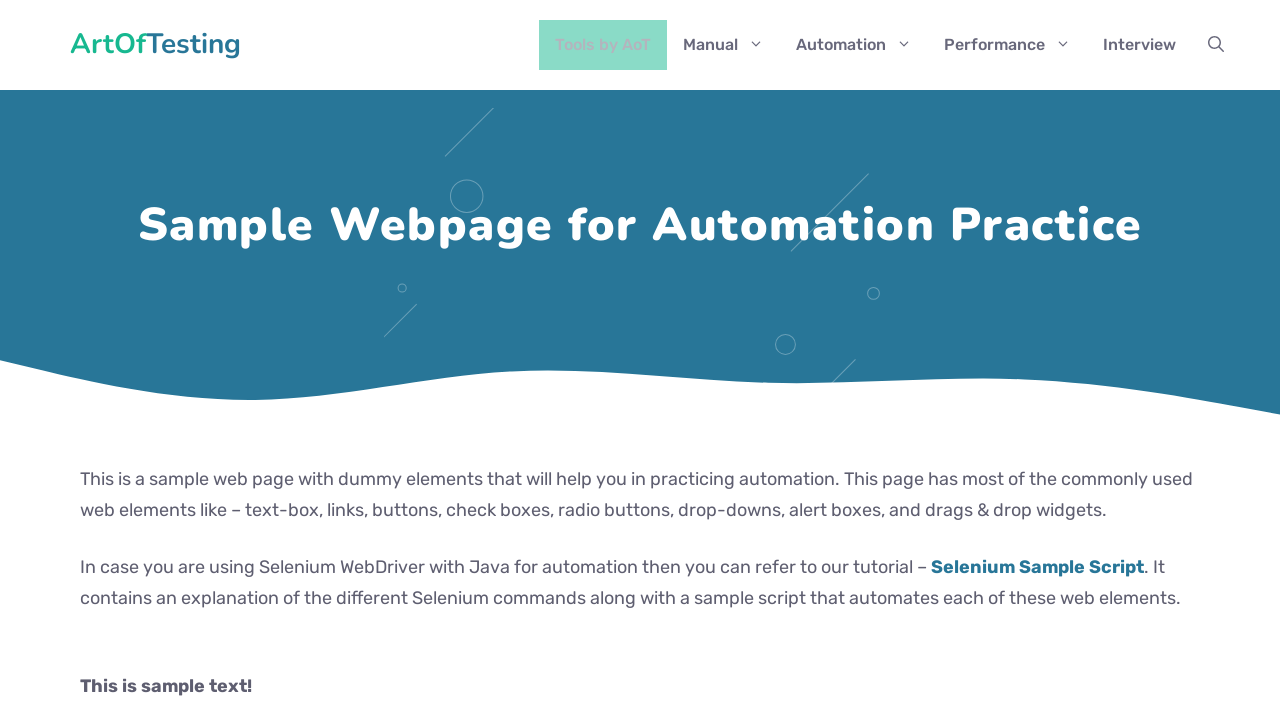

Waited 1 second after hovering over menu item 1
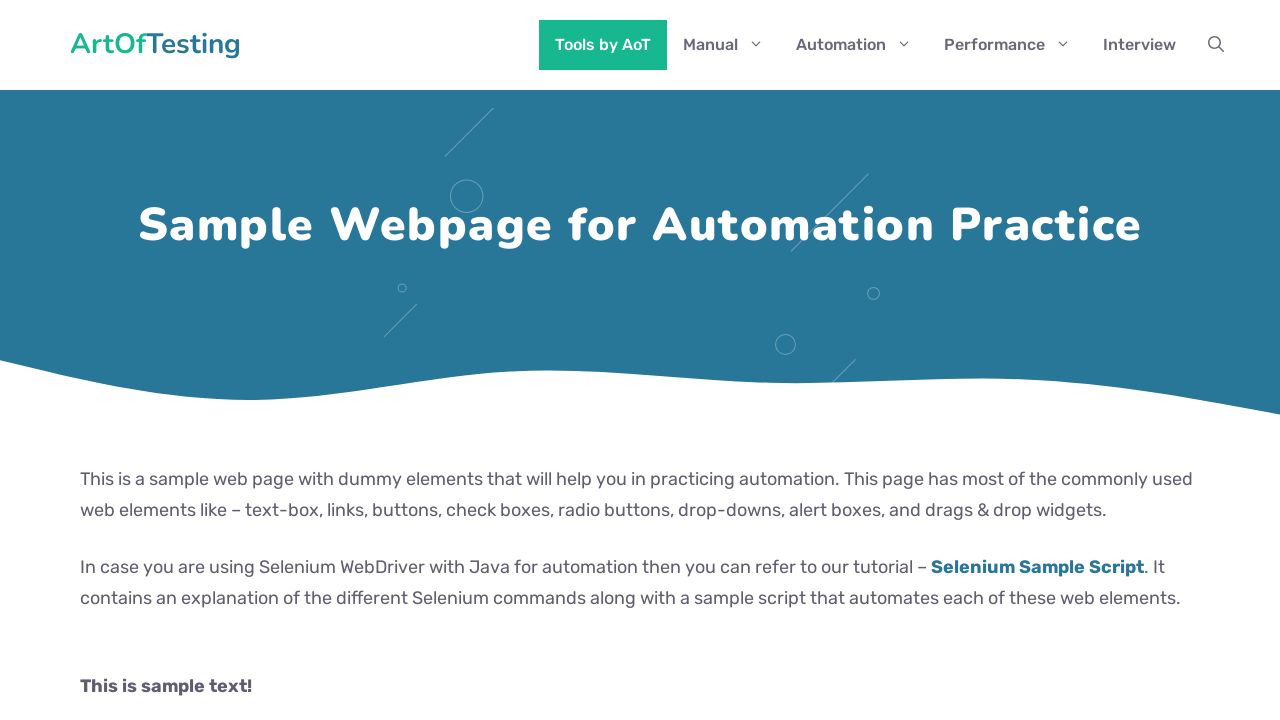

Hovered over menu item 2 at (724, 45) on xpath=//ul[@id='menu-artoftestingmenu']/li/a >> nth=1
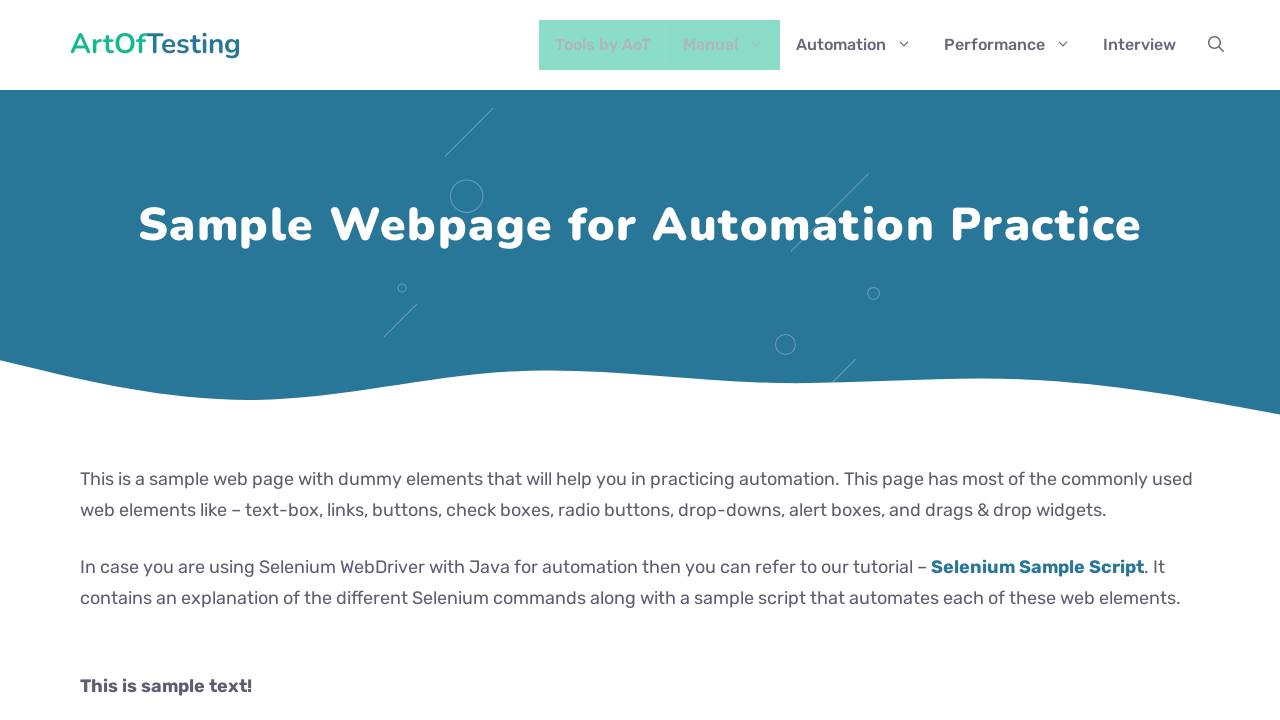

Waited 1 second after hovering over menu item 2
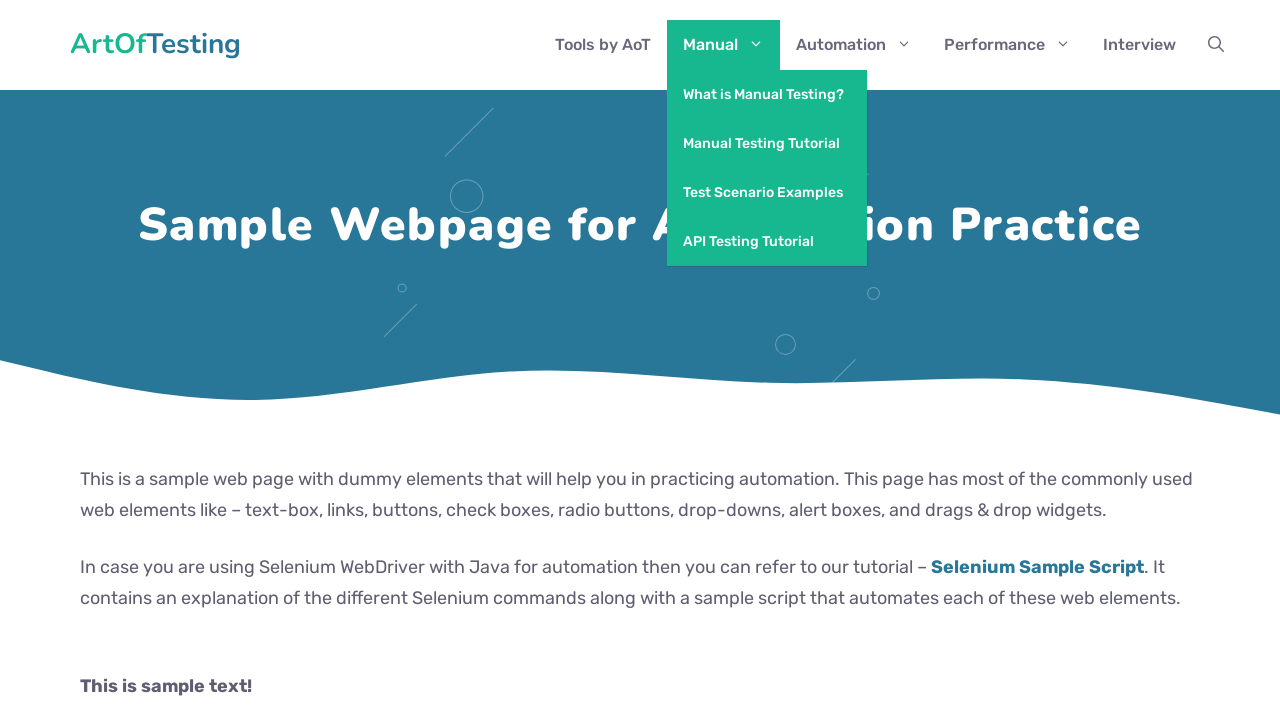

Hovered over menu item 3 at (854, 45) on xpath=//ul[@id='menu-artoftestingmenu']/li/a >> nth=2
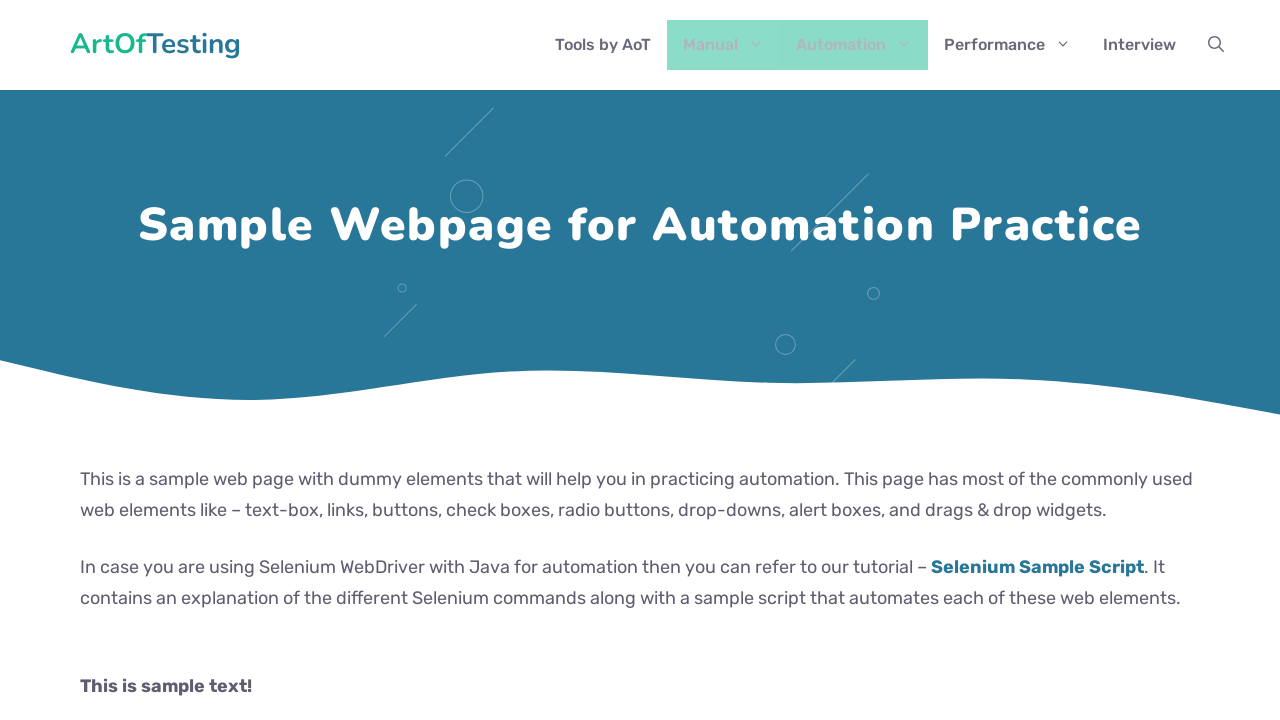

Waited 1 second after hovering over menu item 3
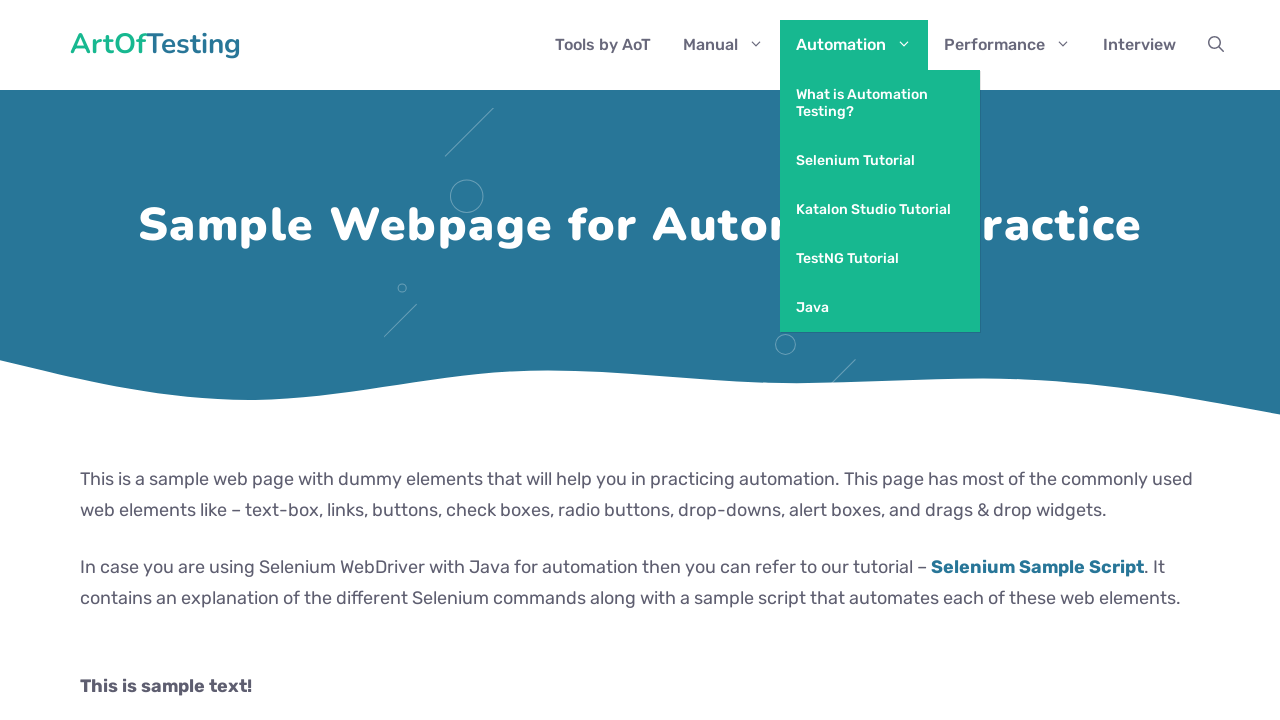

Hovered over menu item 4 at (1008, 45) on xpath=//ul[@id='menu-artoftestingmenu']/li/a >> nth=3
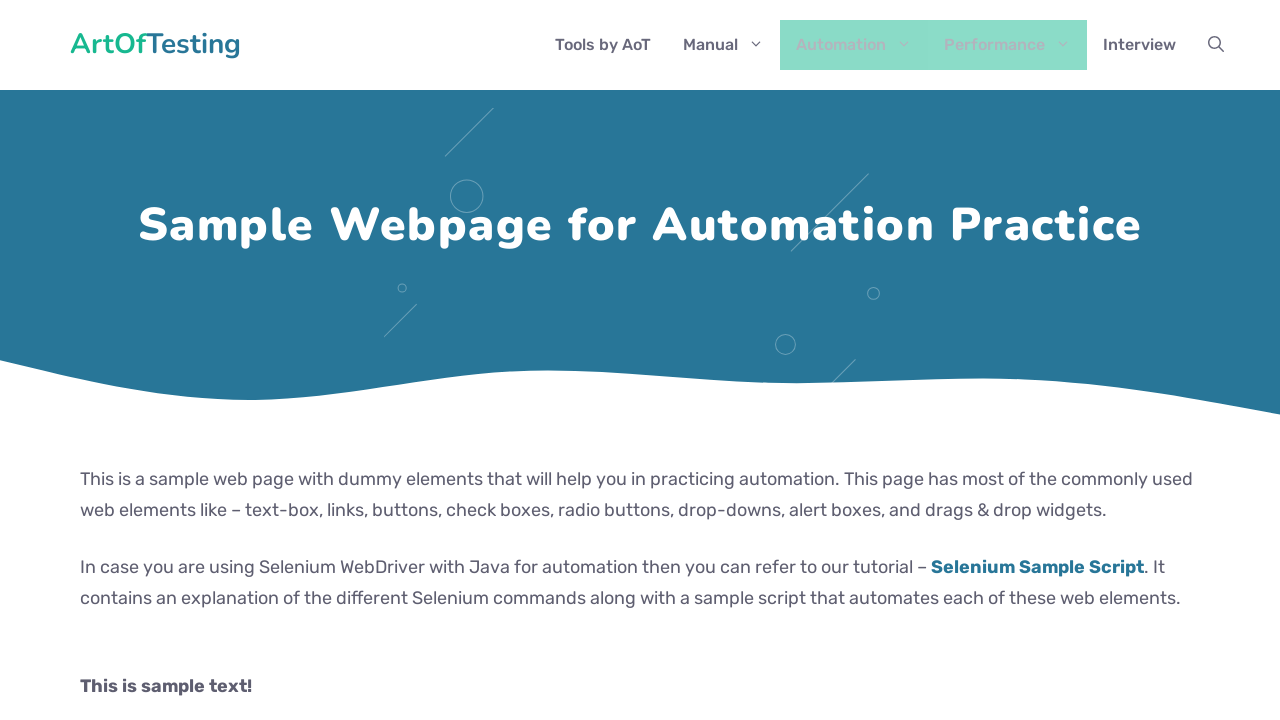

Waited 1 second after hovering over menu item 4
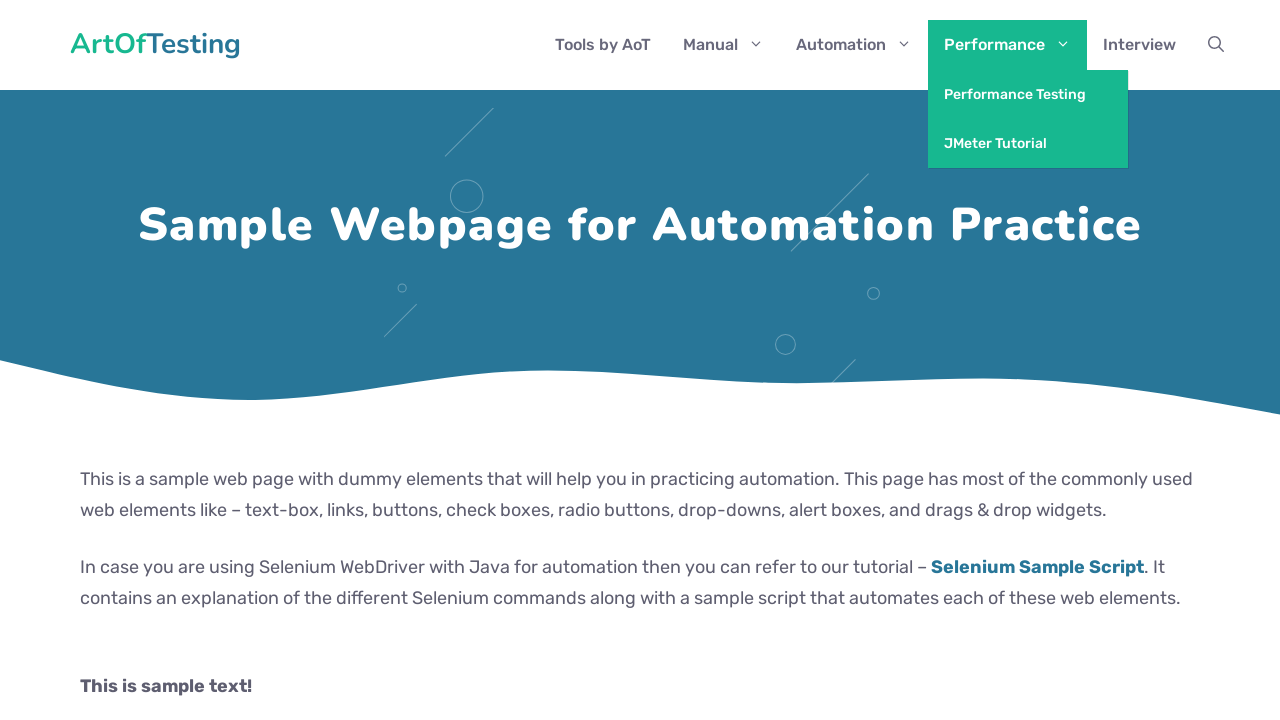

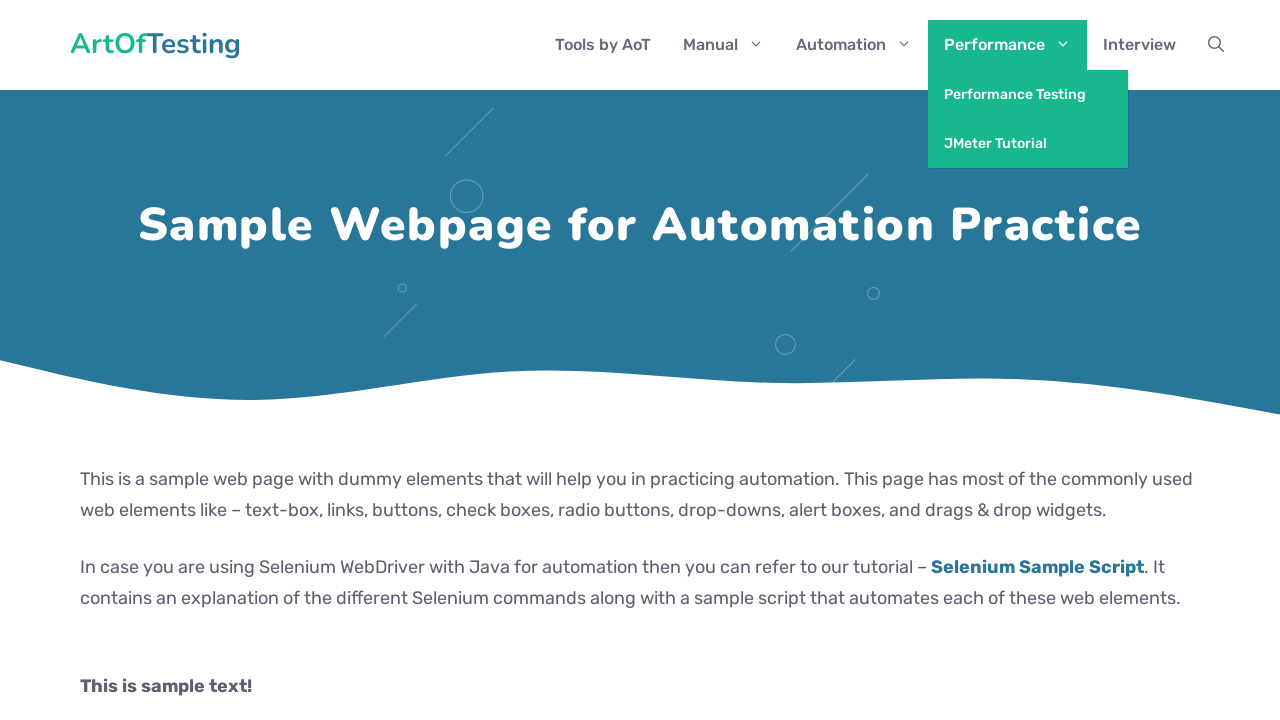